Tests JavaScript prompt dialog handling by clicking a button that triggers a prompt, entering text into the prompt, accepting it, and verifying the entered text is displayed on the page.

Starting URL: https://testpages.herokuapp.com/styled/alerts/alert-test.html

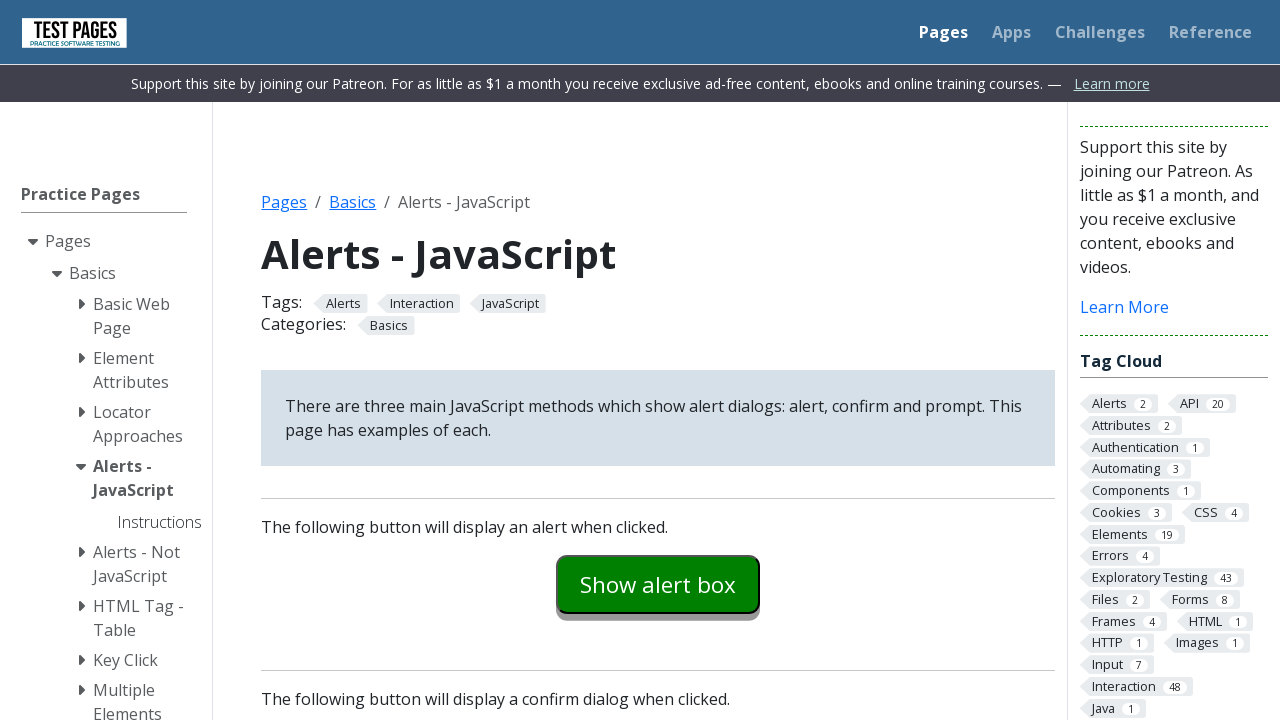

Set up dialog handler to accept prompt with text 'QAP-08onl'
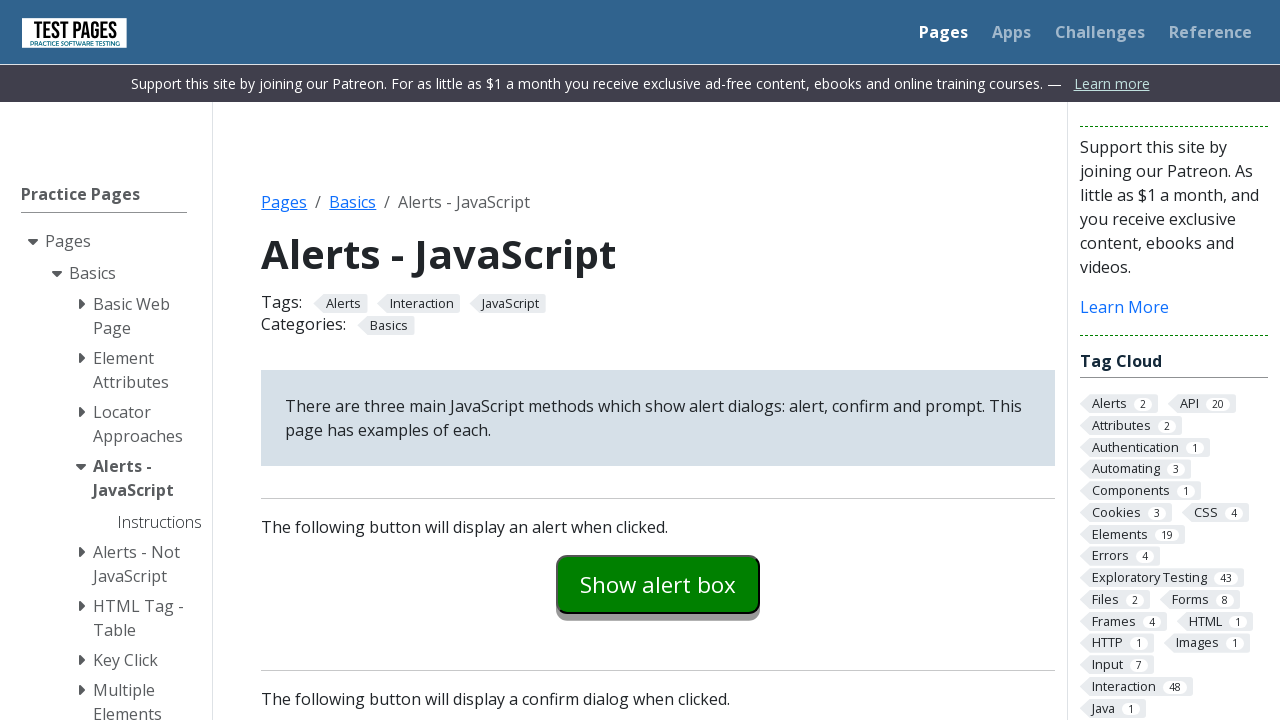

Clicked prompt example button to trigger dialog at (658, 360) on #promptexample
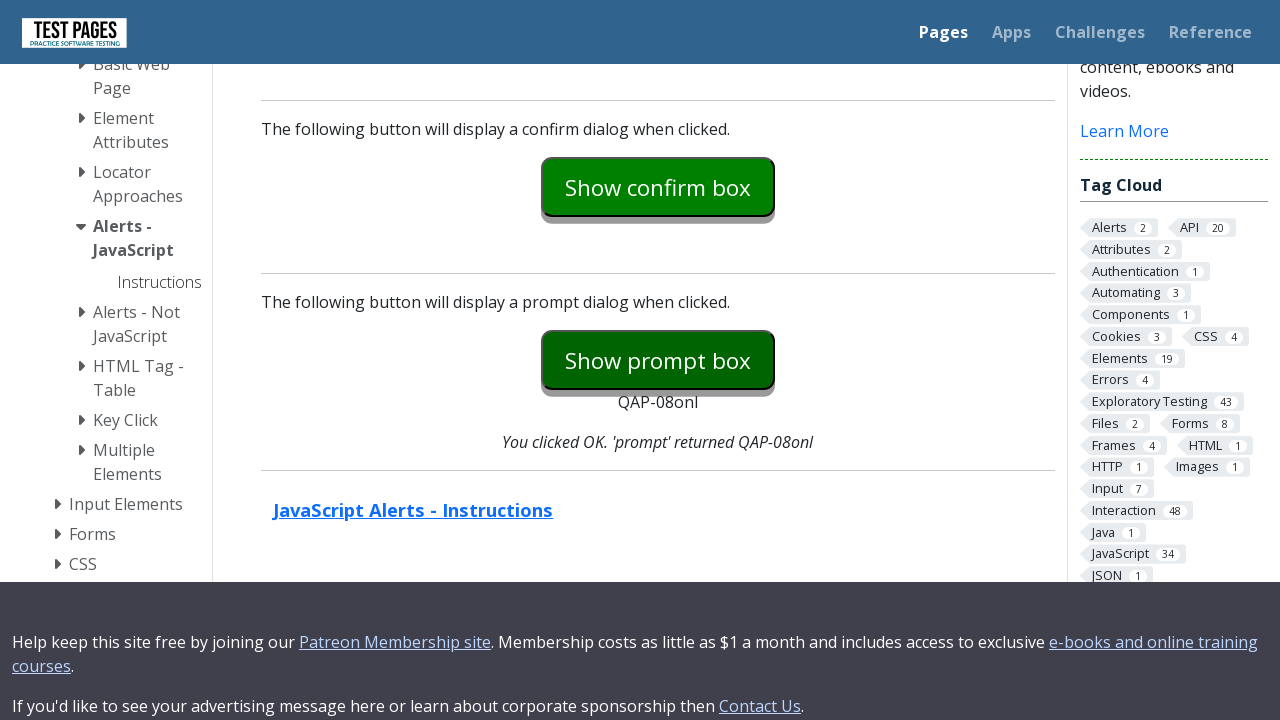

Waited for prompt result element to appear
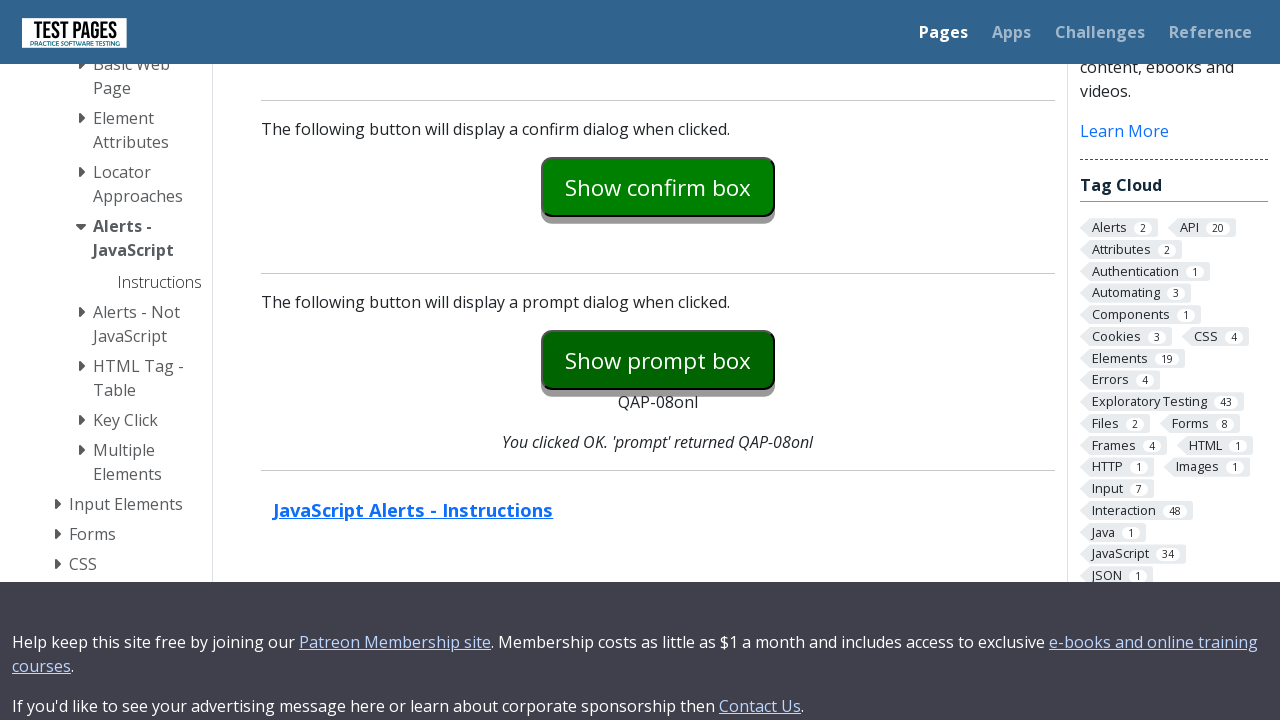

Retrieved text content from prompt result element
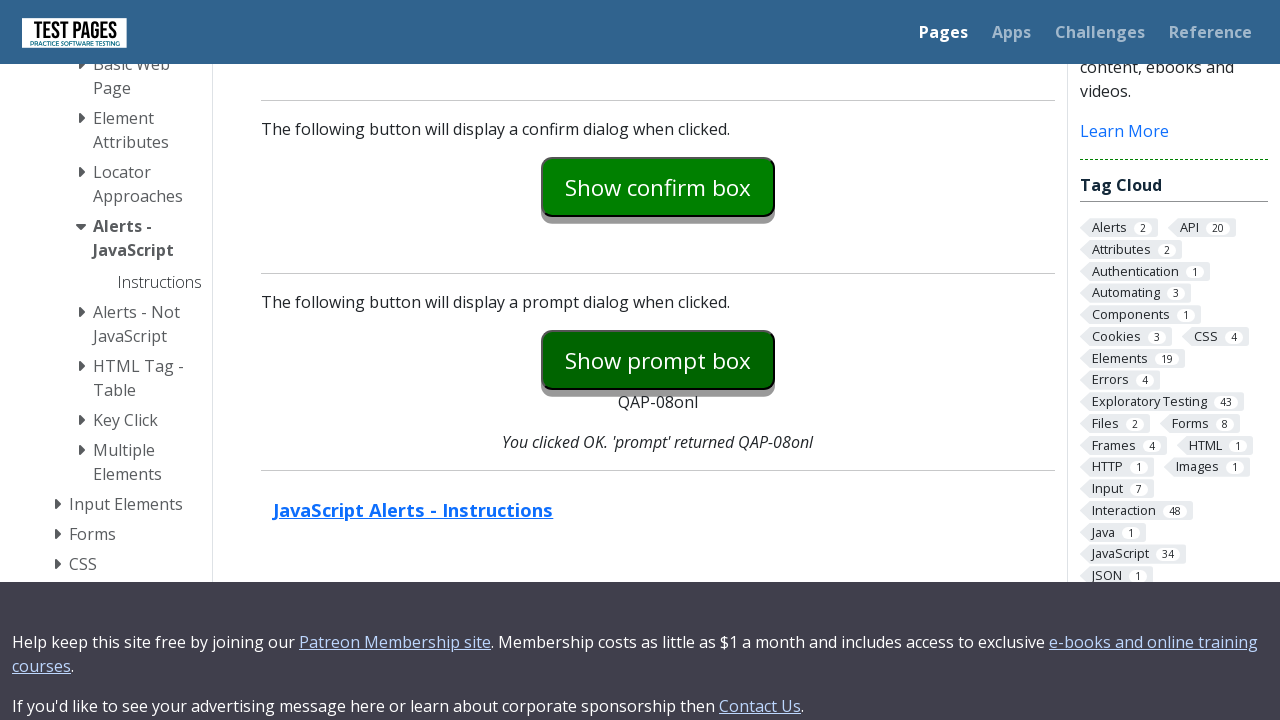

Verified entered text 'QAP-08onl' matches displayed result
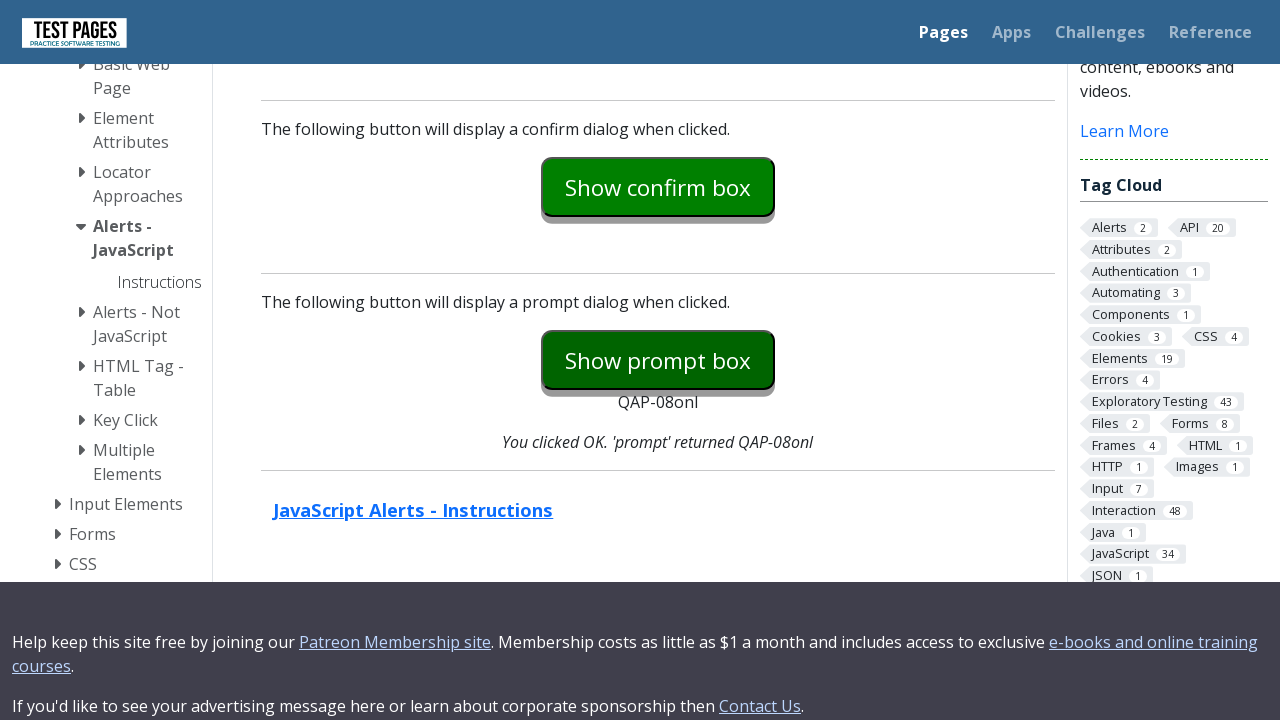

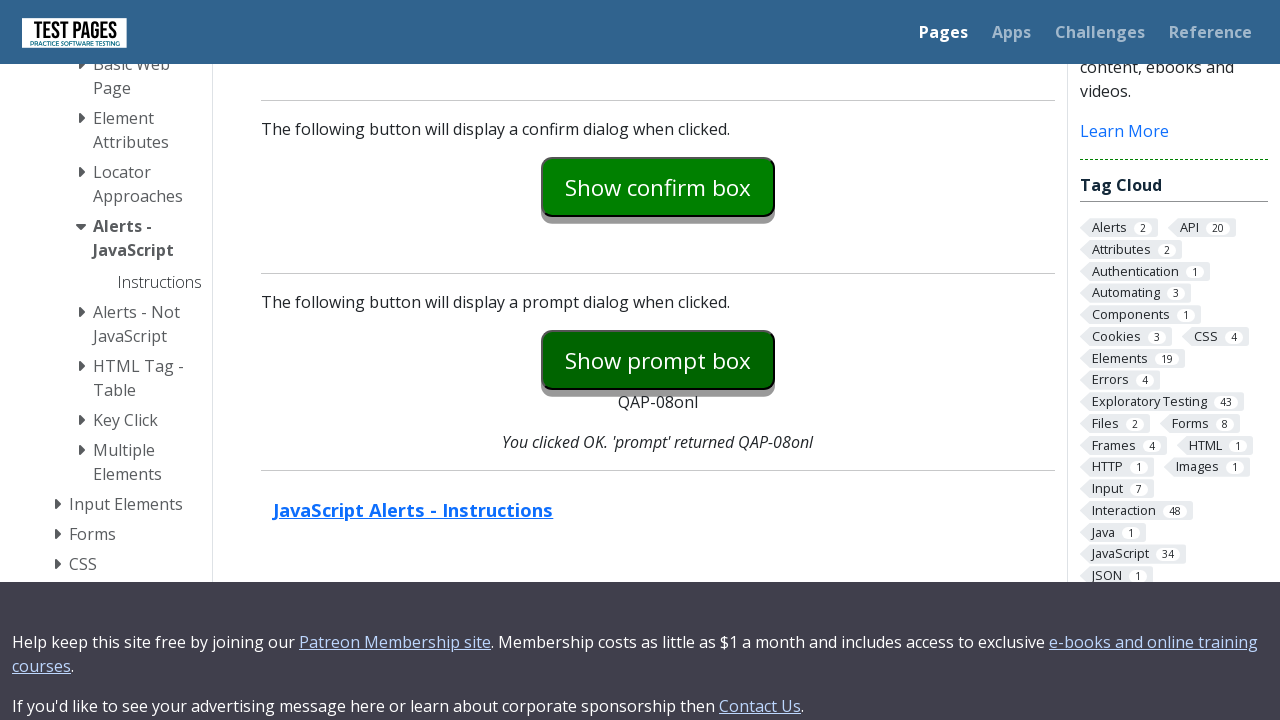